Tests adding todo items by creating two items and verifying they appear in the list

Starting URL: https://demo.playwright.dev/todomvc

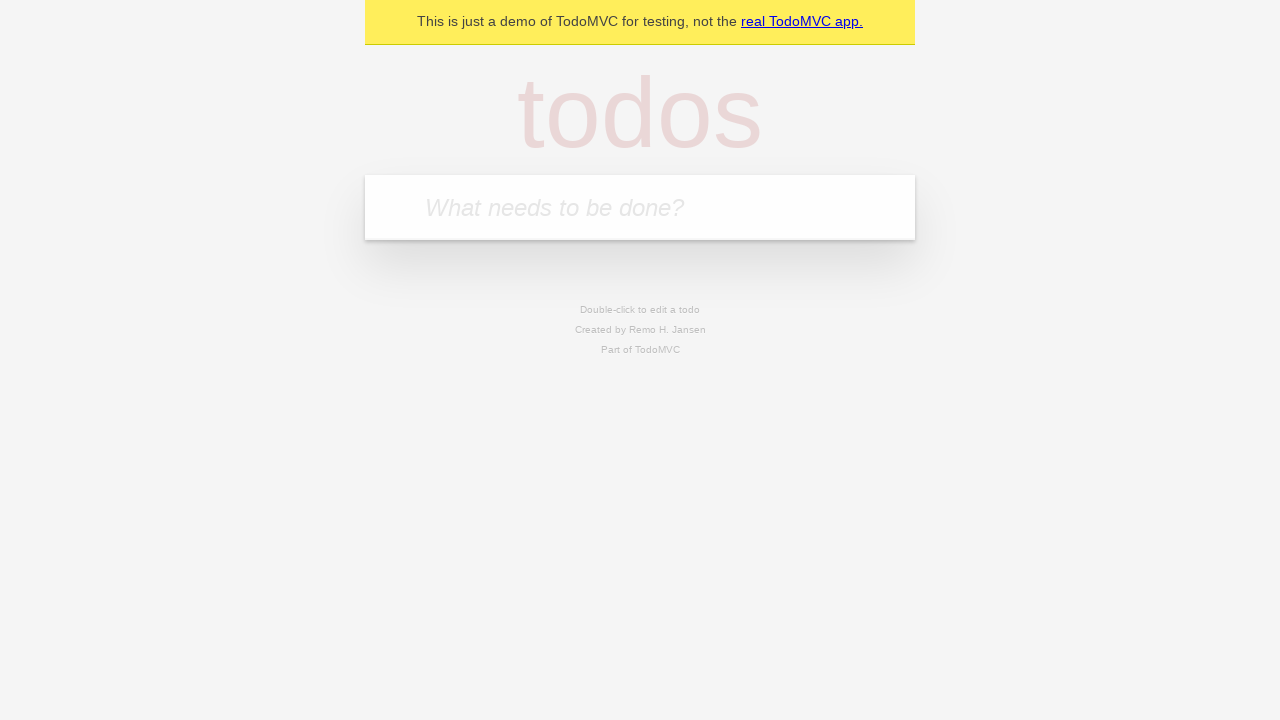

Located the todo input field
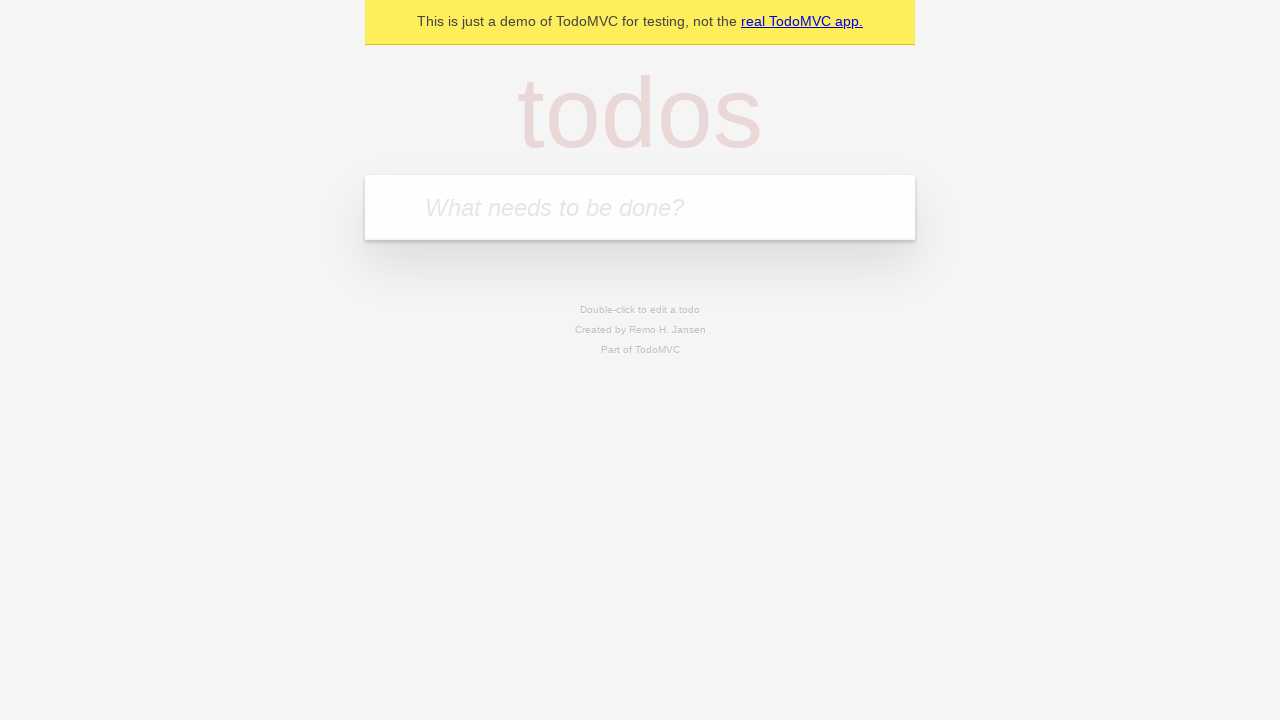

Filled first todo item: 'buy some cheese' on internal:attr=[placeholder="What needs to be done?"i]
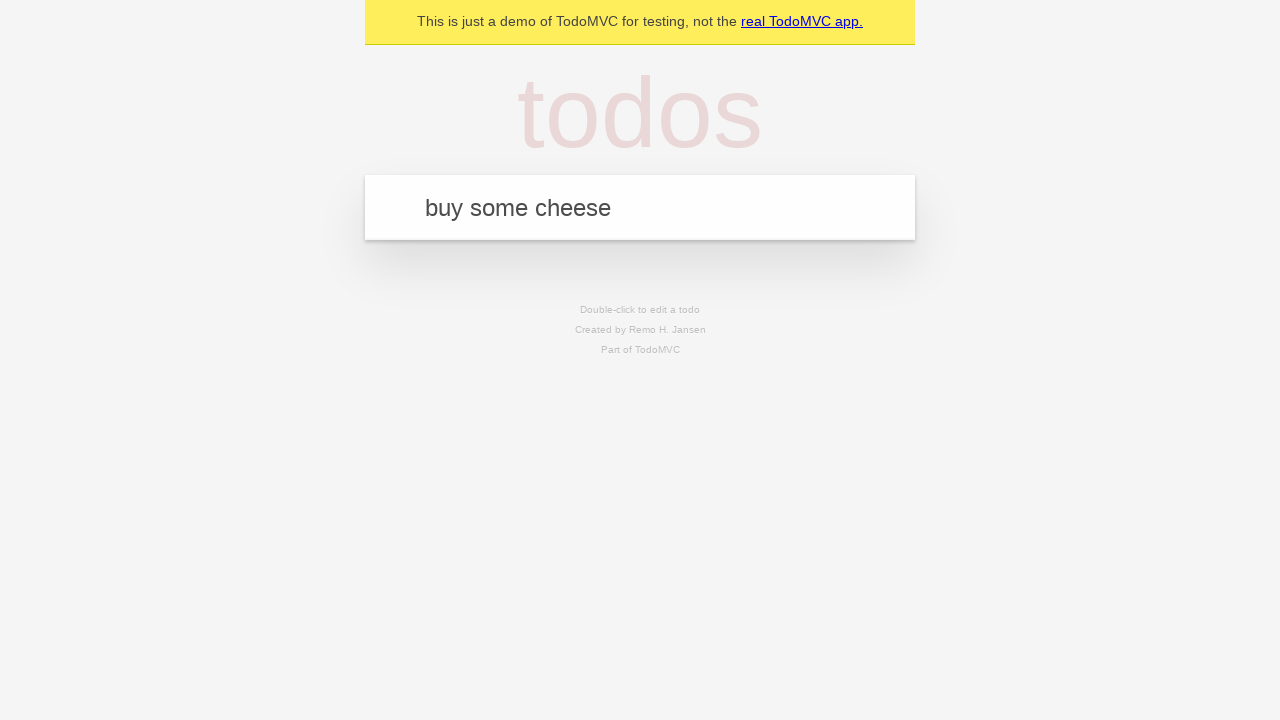

Pressed Enter to create first todo item on internal:attr=[placeholder="What needs to be done?"i]
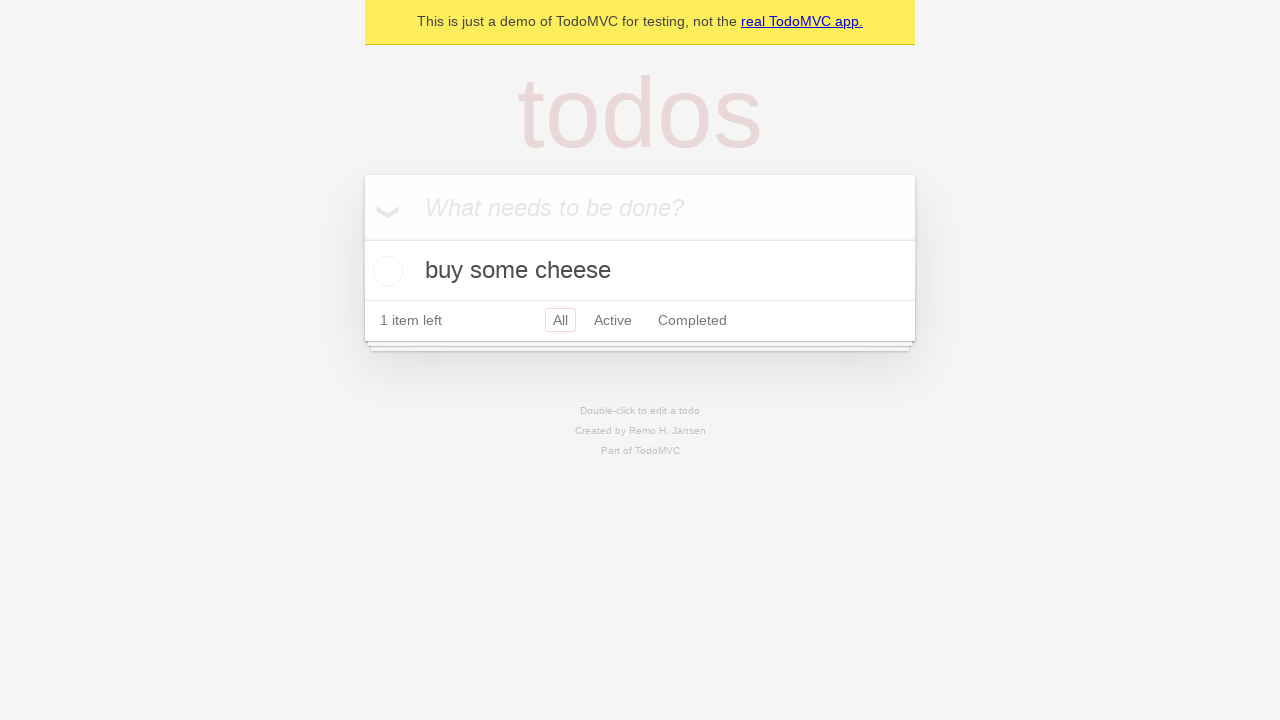

Verified first todo item appears in the list
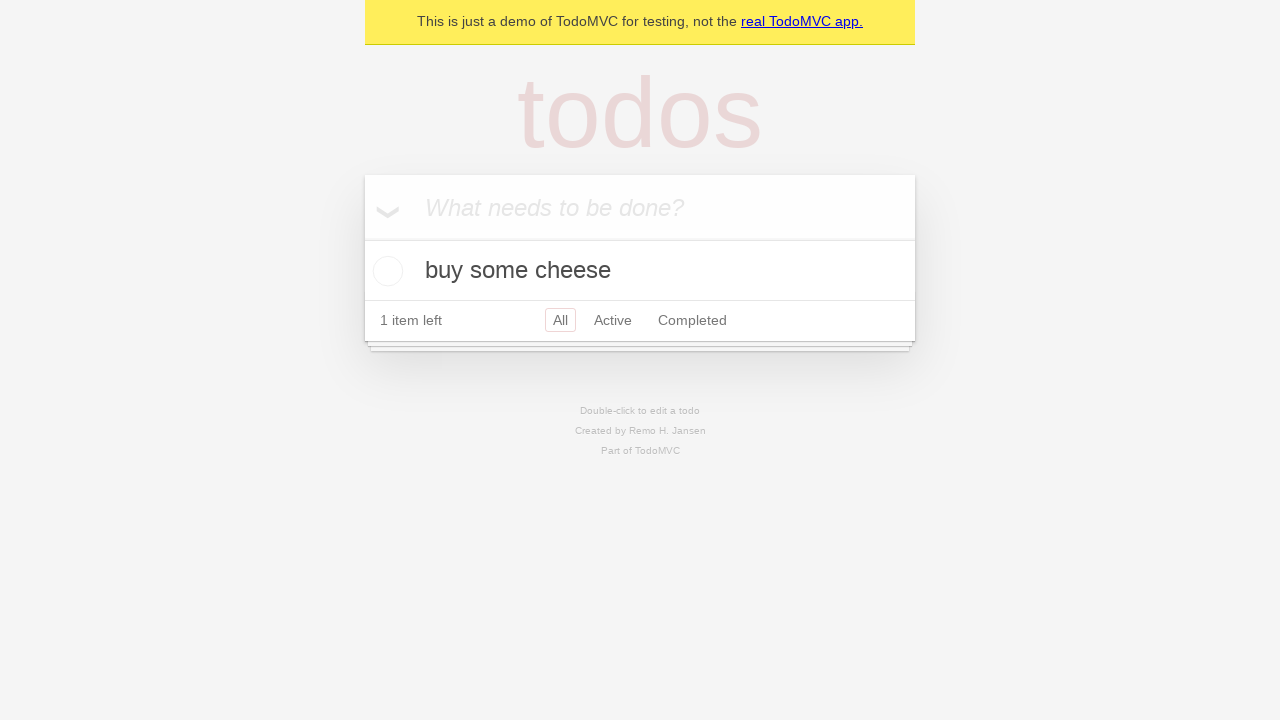

Filled second todo item: 'feed the cat' on internal:attr=[placeholder="What needs to be done?"i]
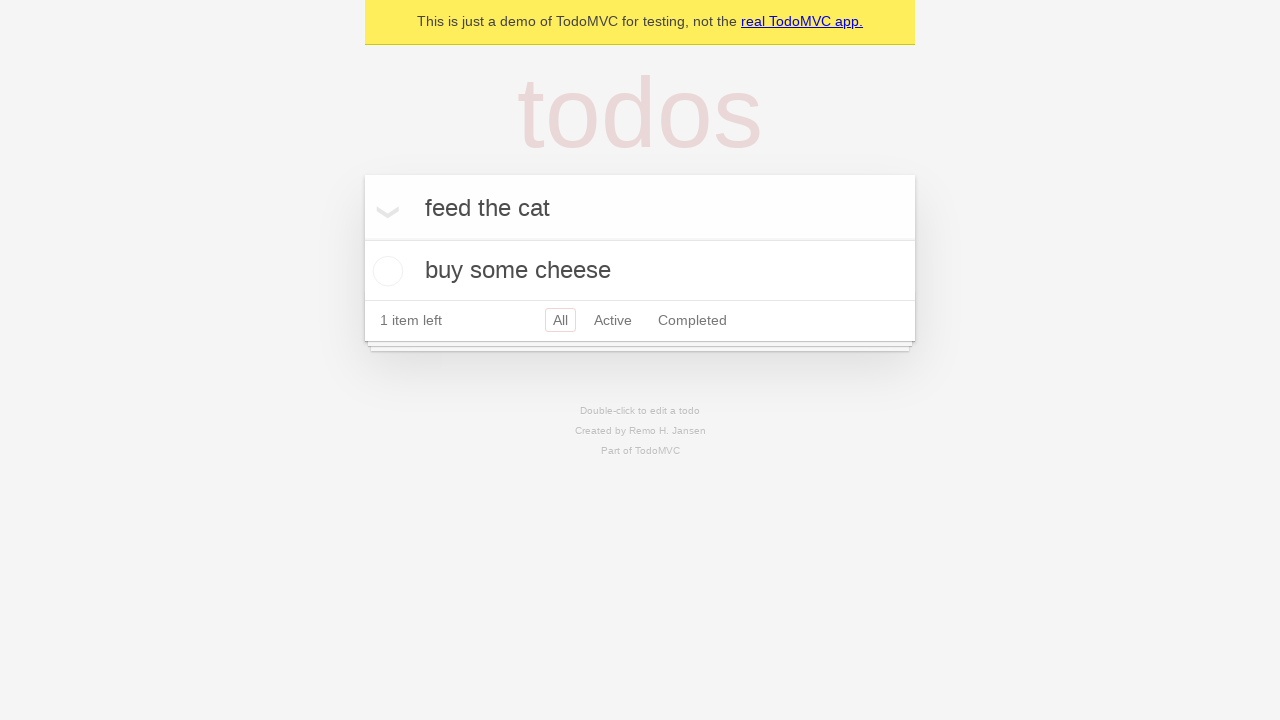

Pressed Enter to create second todo item on internal:attr=[placeholder="What needs to be done?"i]
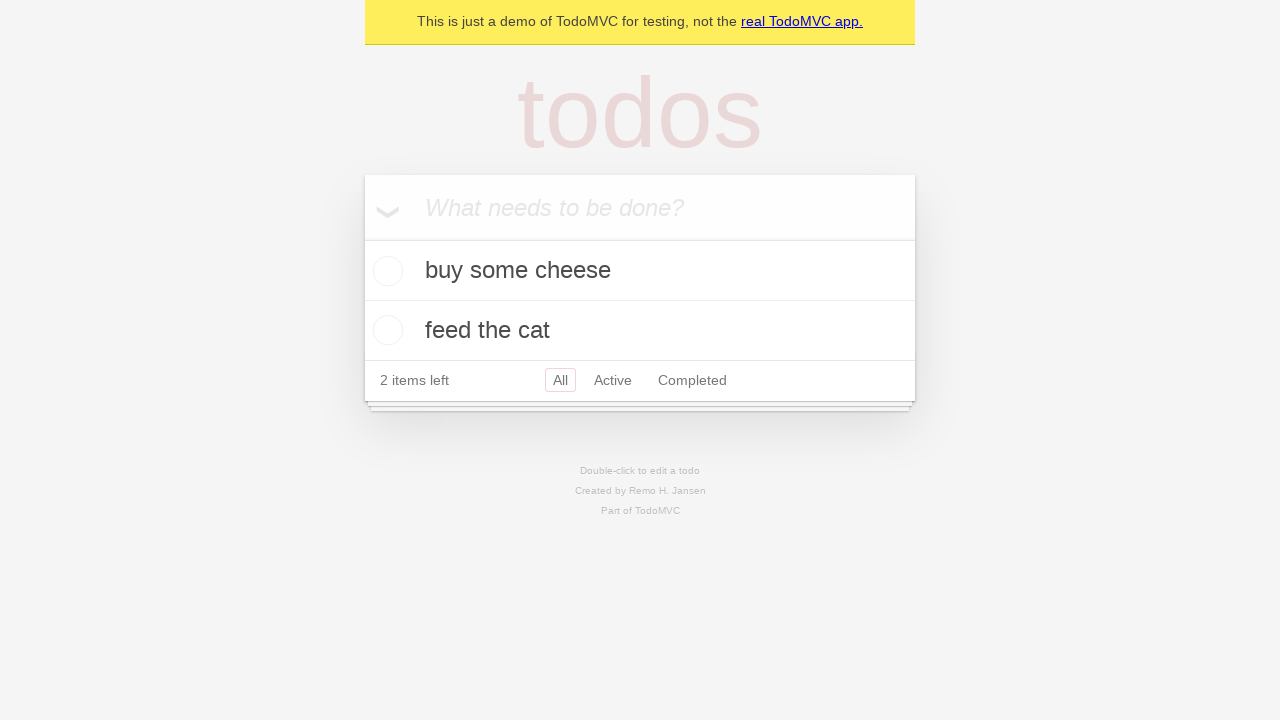

Verified second todo item appears in the list
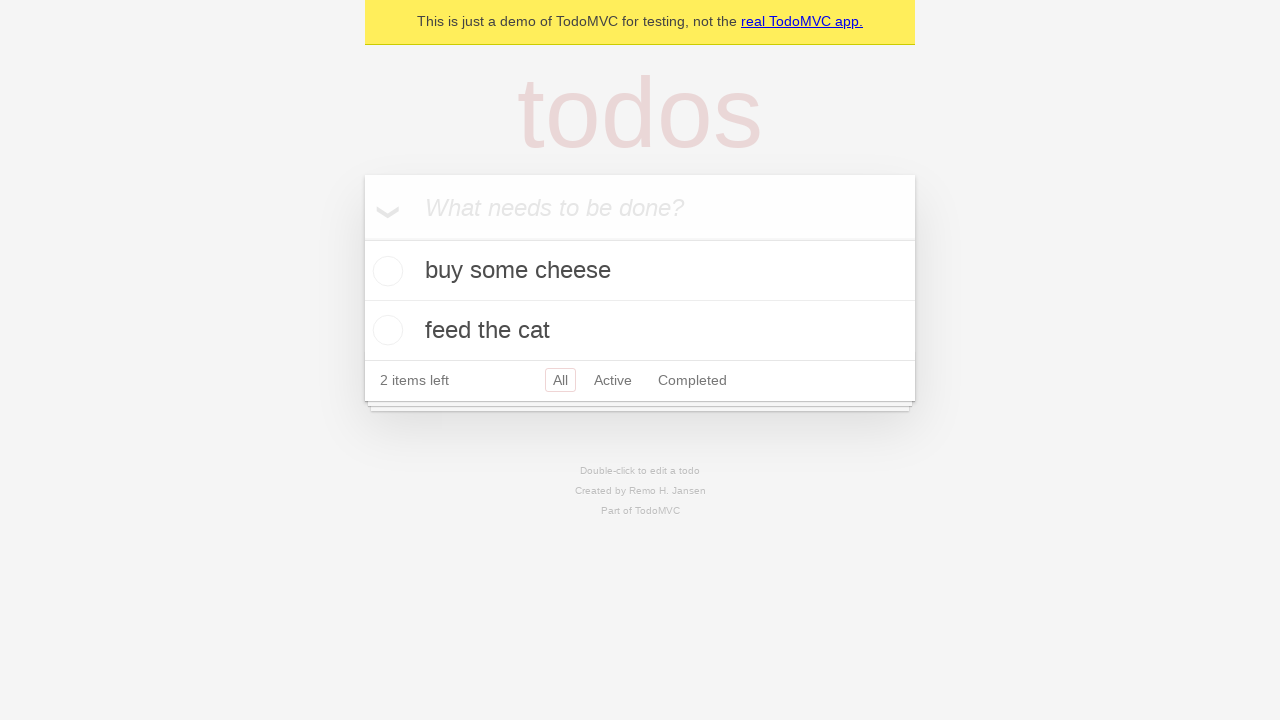

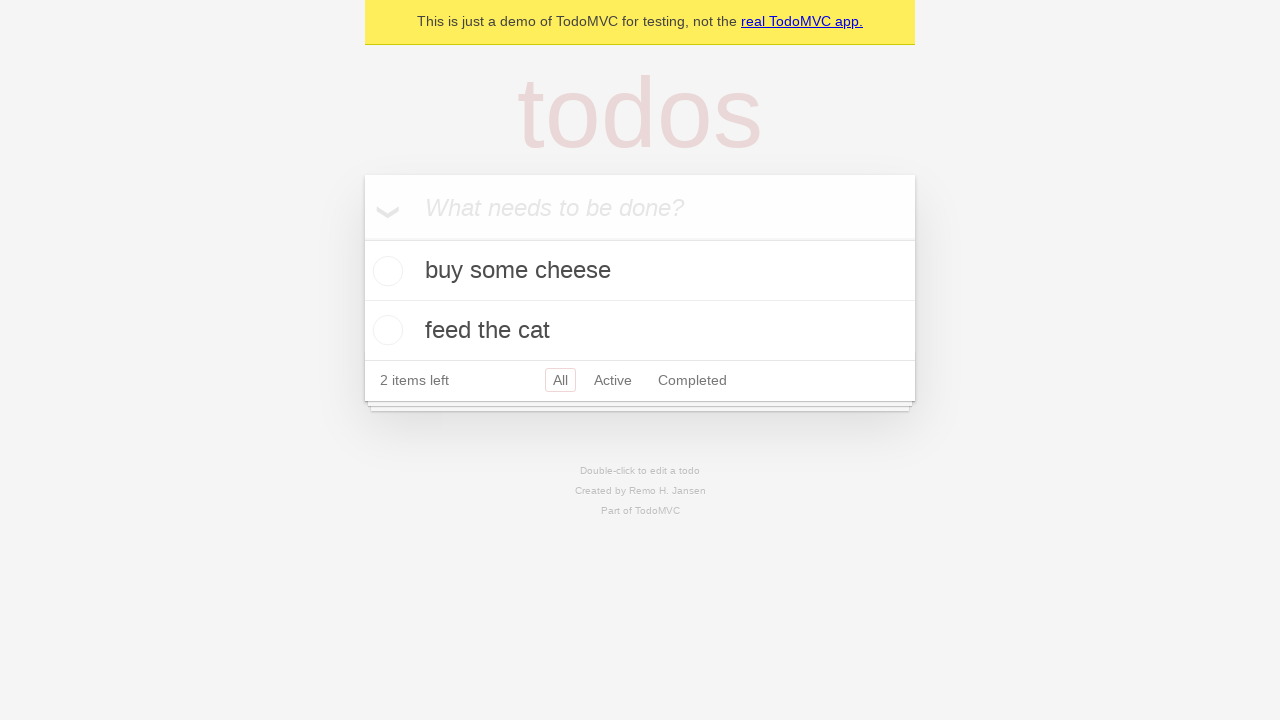